Navigates to the AJIO e-commerce website homepage and verifies the page loads successfully

Starting URL: https://www.ajio.com/

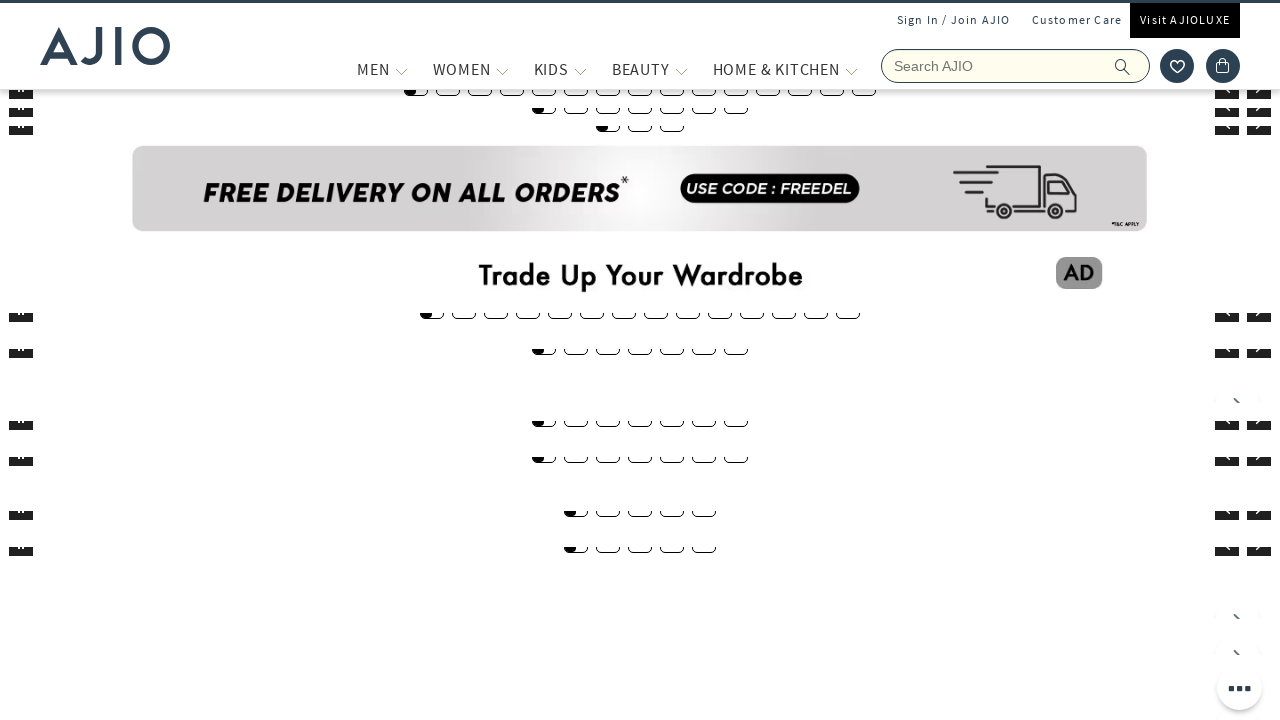

Waited for page DOM content to load
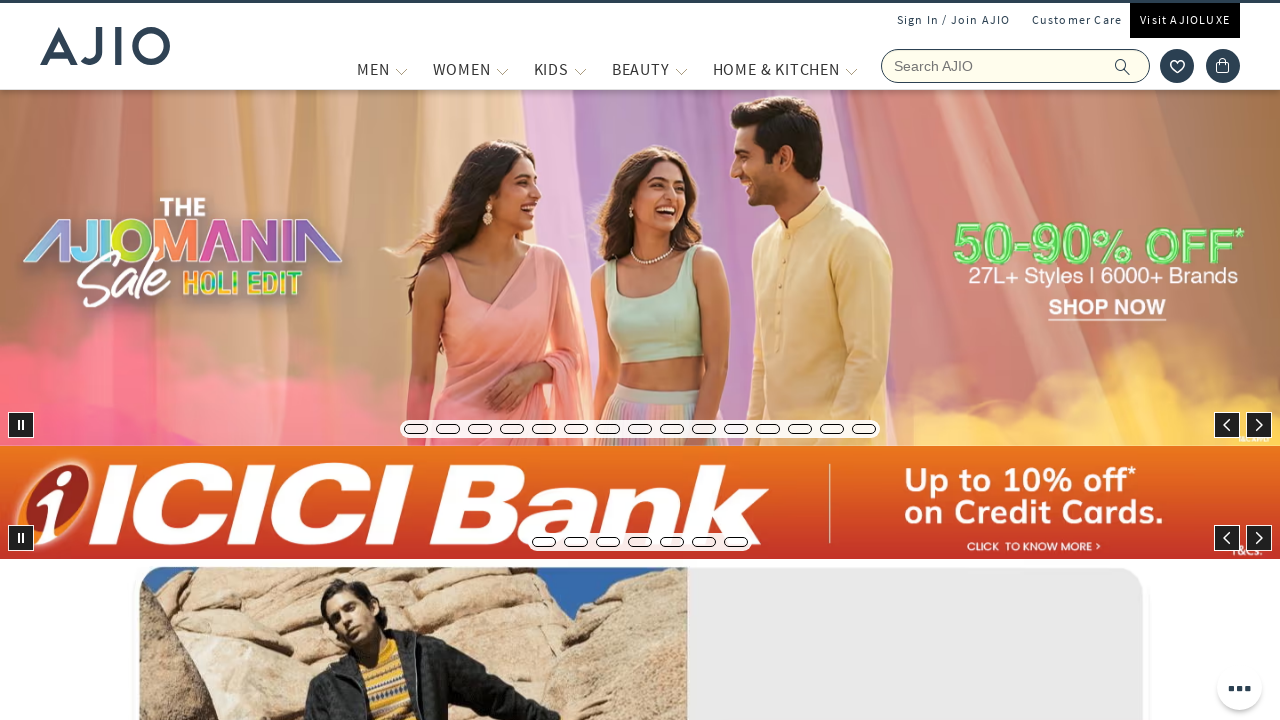

Verified body element loaded on AJIO homepage
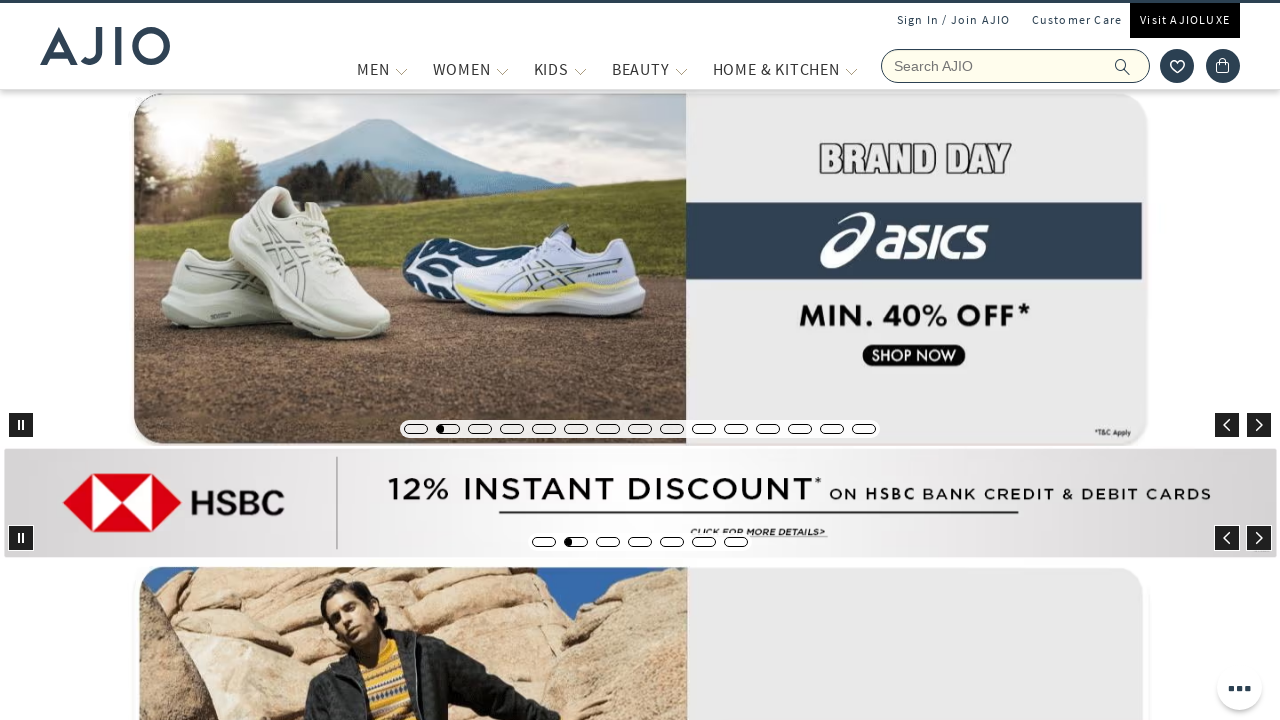

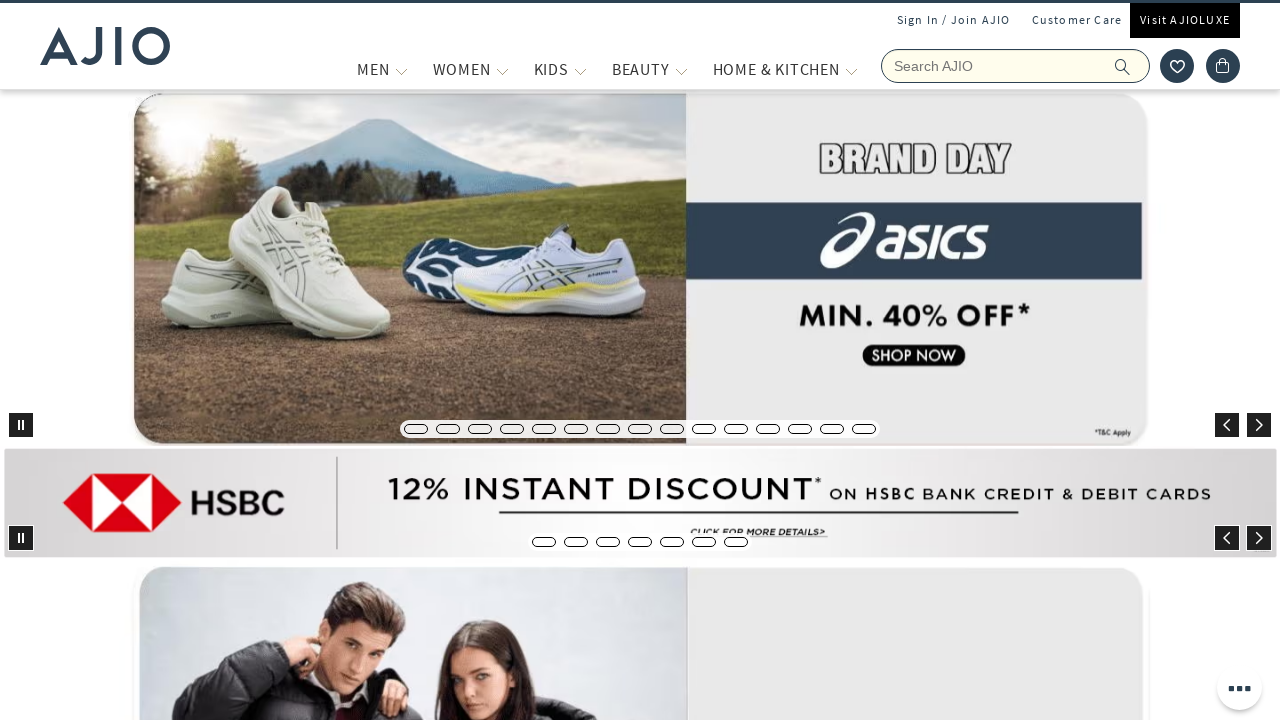